Tests the "My Dreams" button functionality by clicking it and verifying that new tabs/windows open with the dreams diary and dreams total pages.

Starting URL: https://arjitnigam.github.io/myDreams/

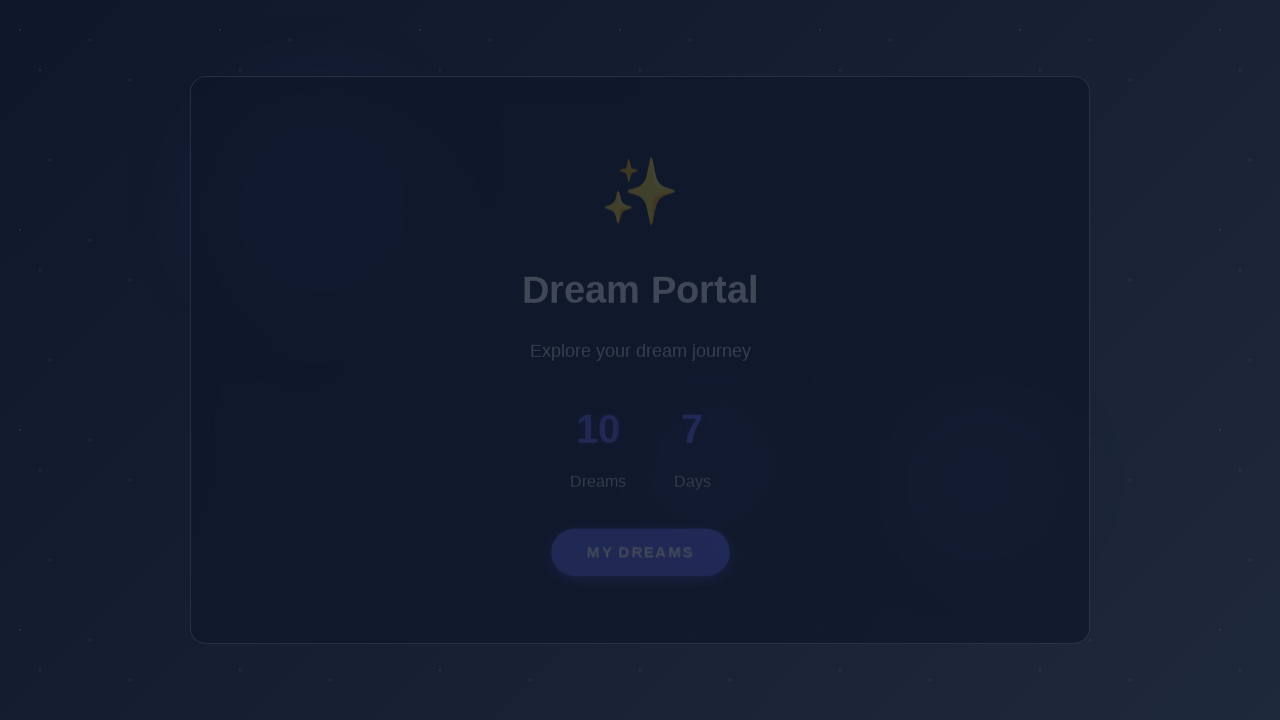

Waited for page to fully load (networkidle)
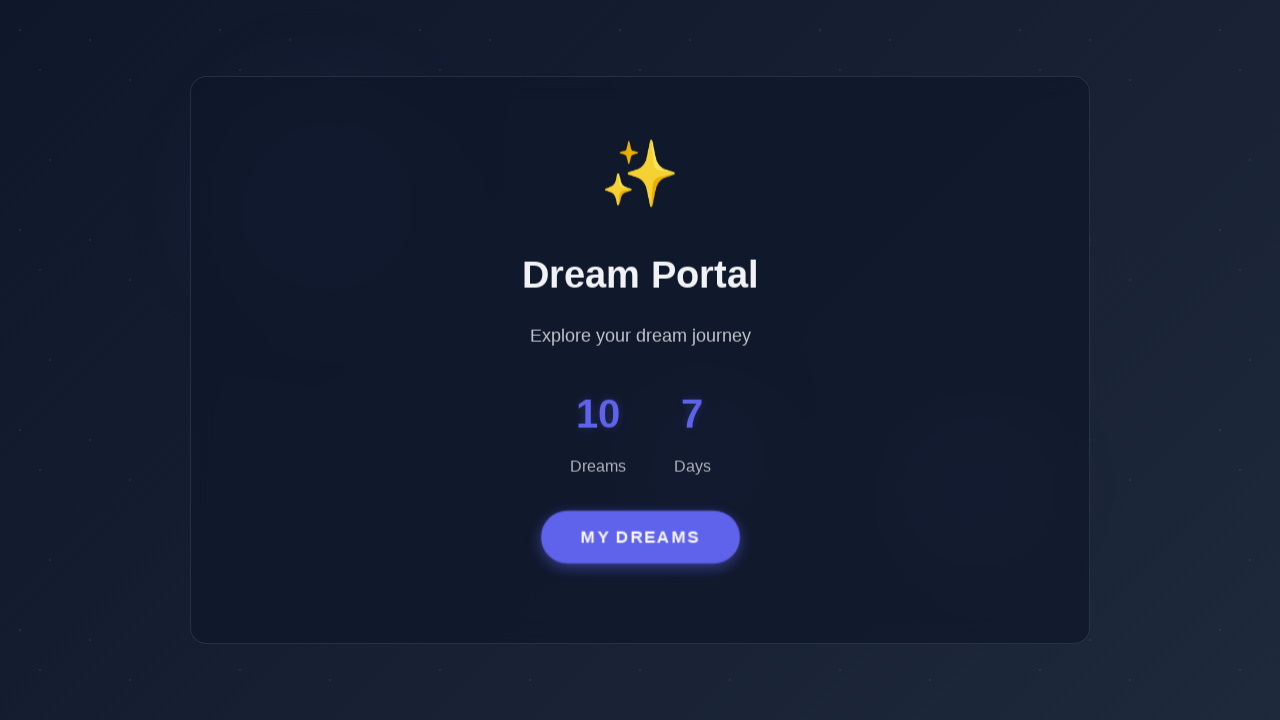

Located the 'My Dreams' button element
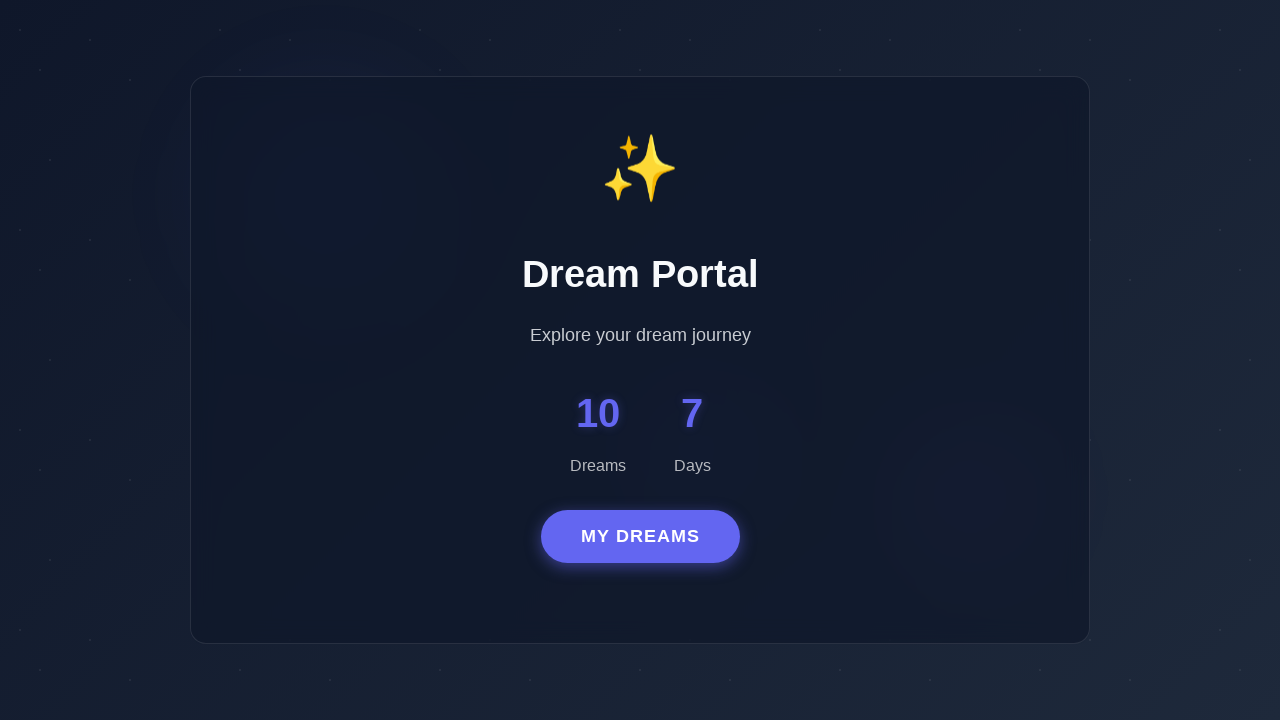

Waited for 'My Dreams' button to become visible
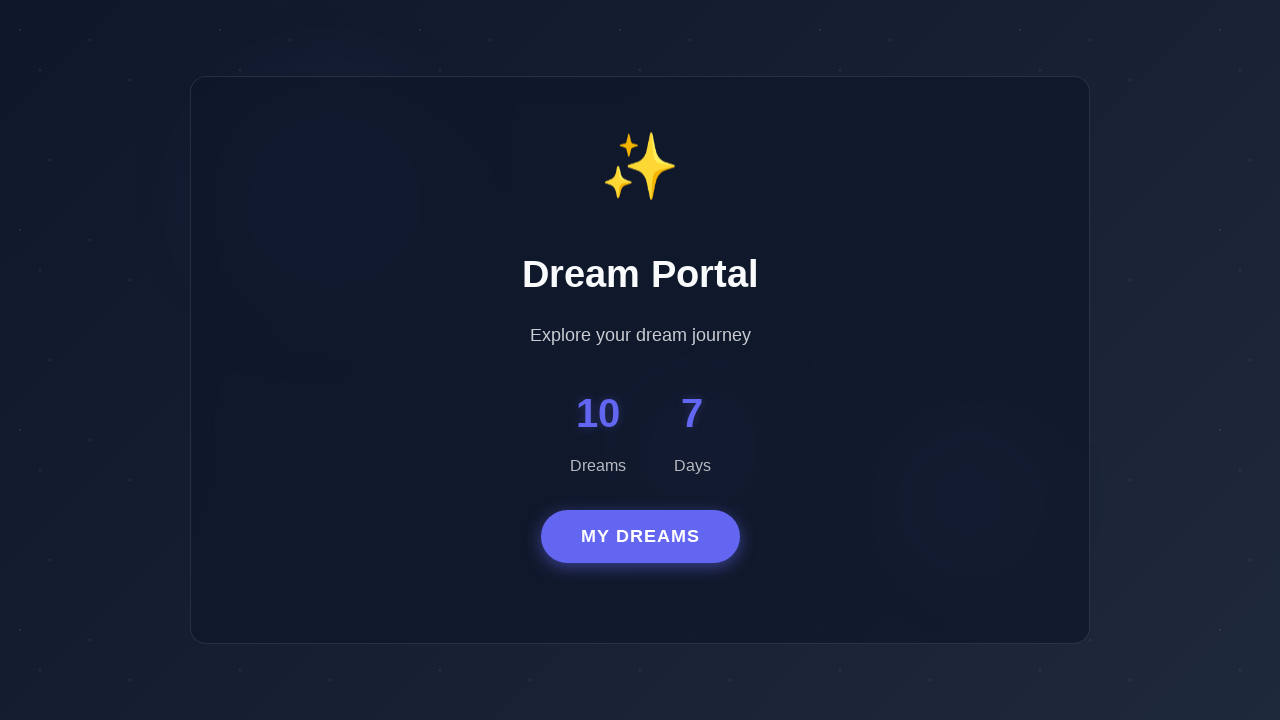

Clicked the 'My Dreams' button at (640, 537) on #dreamButton
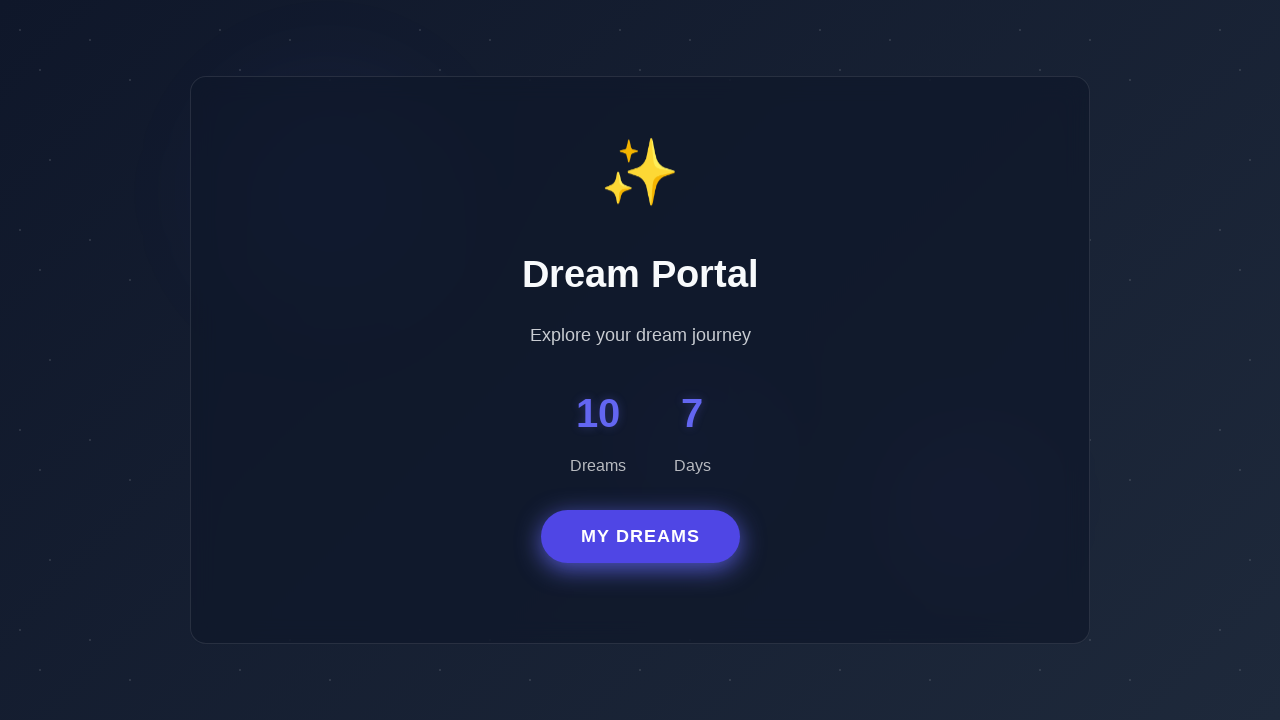

Retrieved the newly opened page/tab
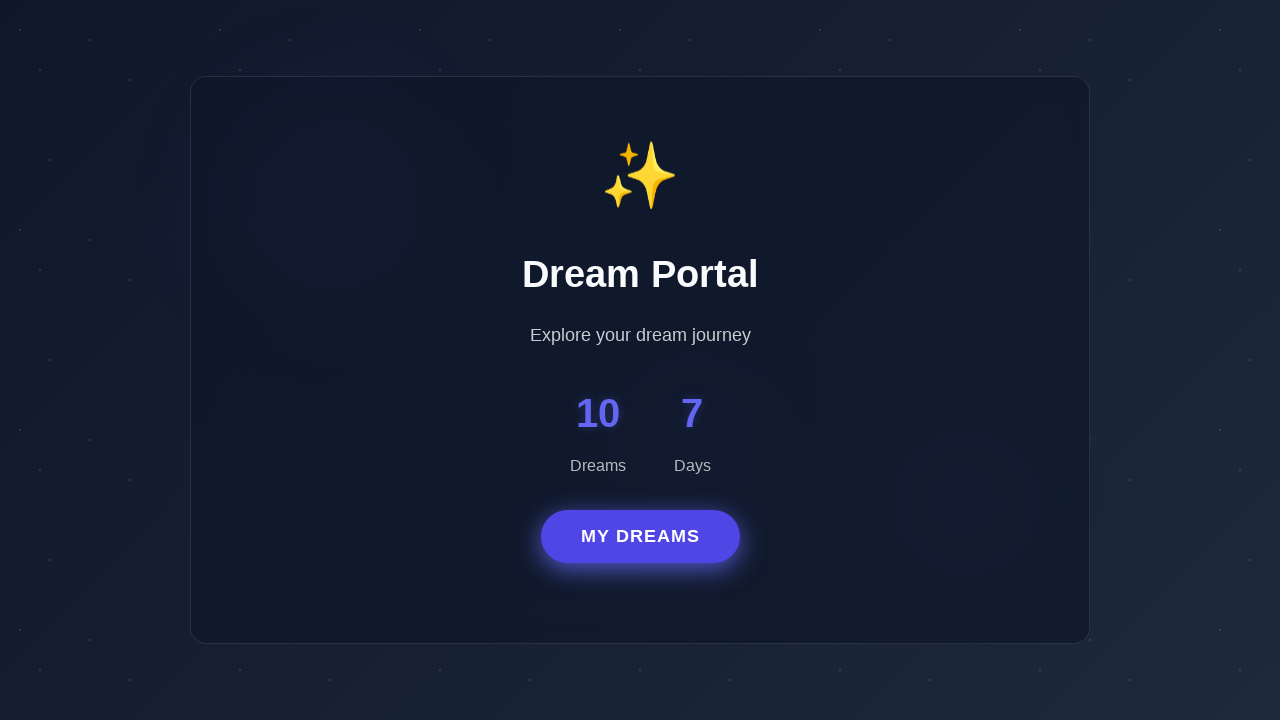

Waited for new page to fully load
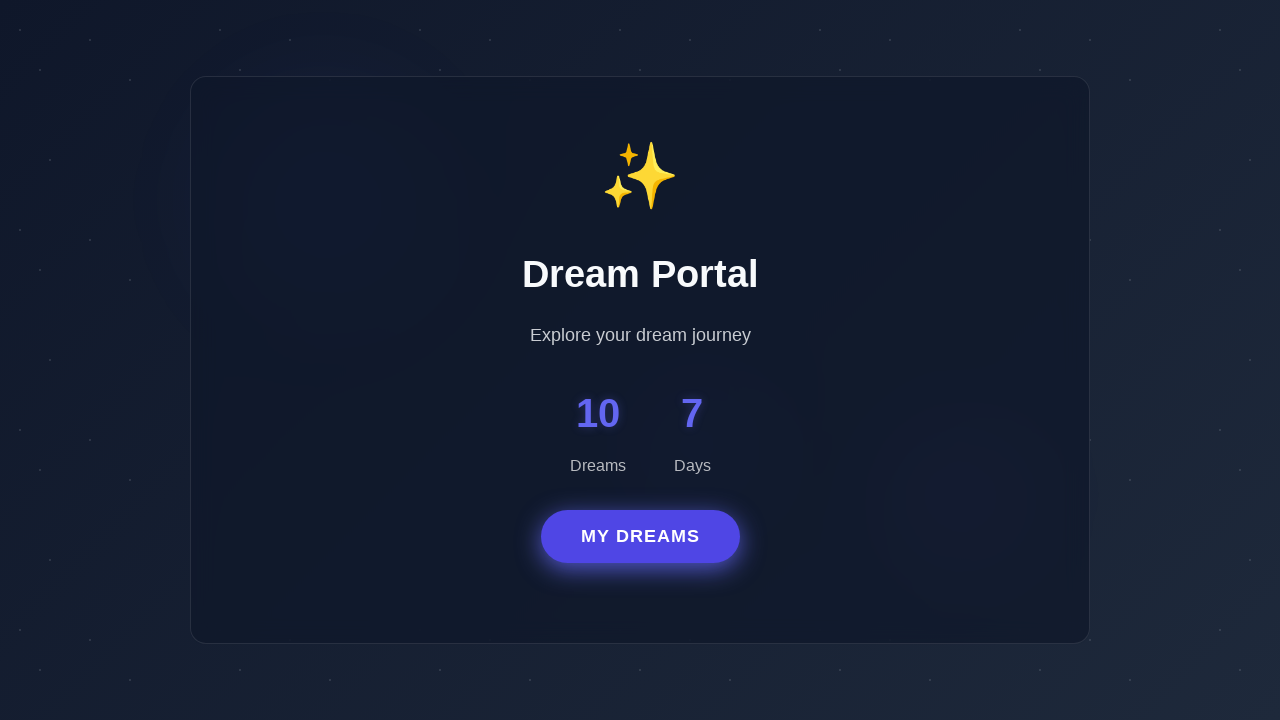

New page opened with URL: https://arjitnigam.github.io/myDreams/dreams-diary.html
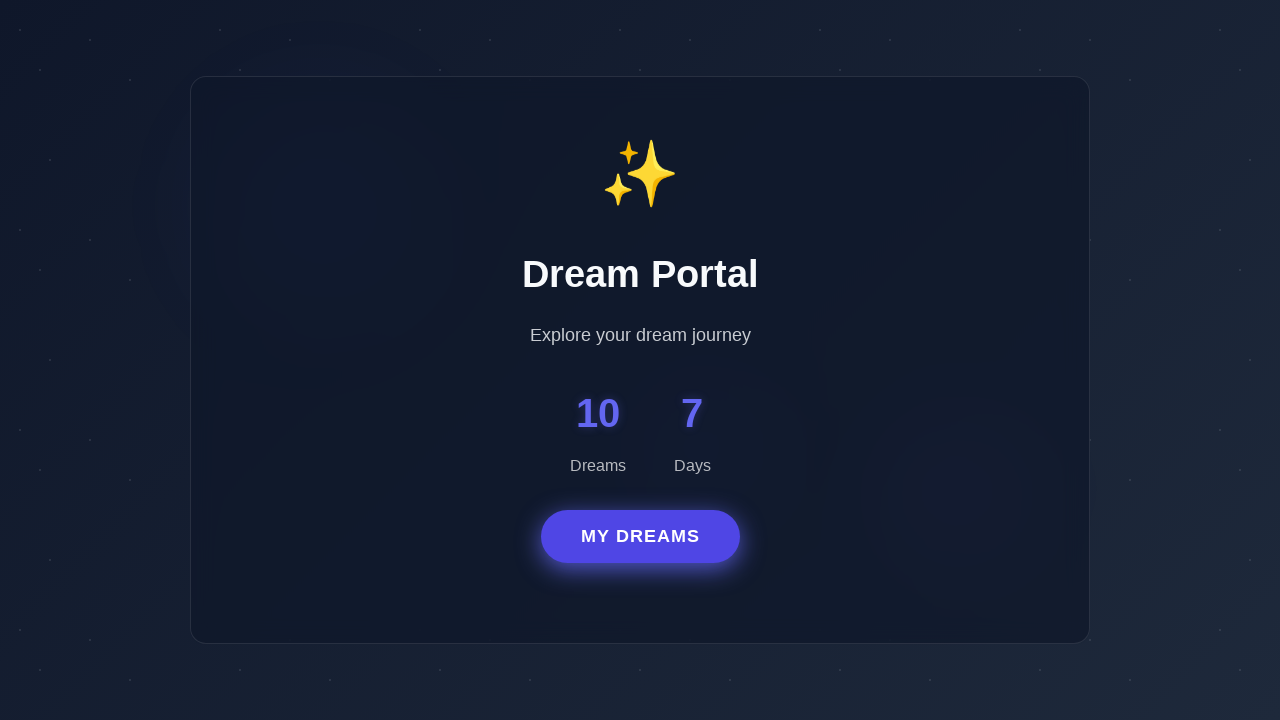

Retrieved all open pages in context (total: 3)
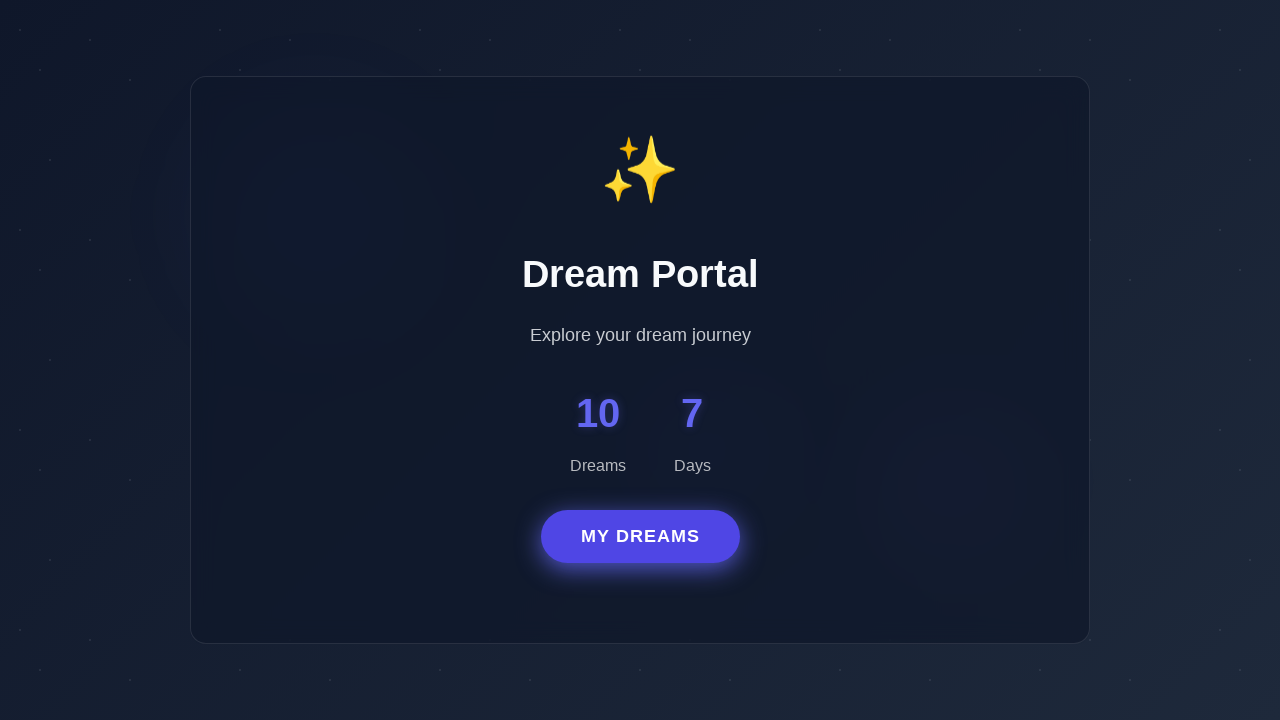

Printed URLs of all open pages
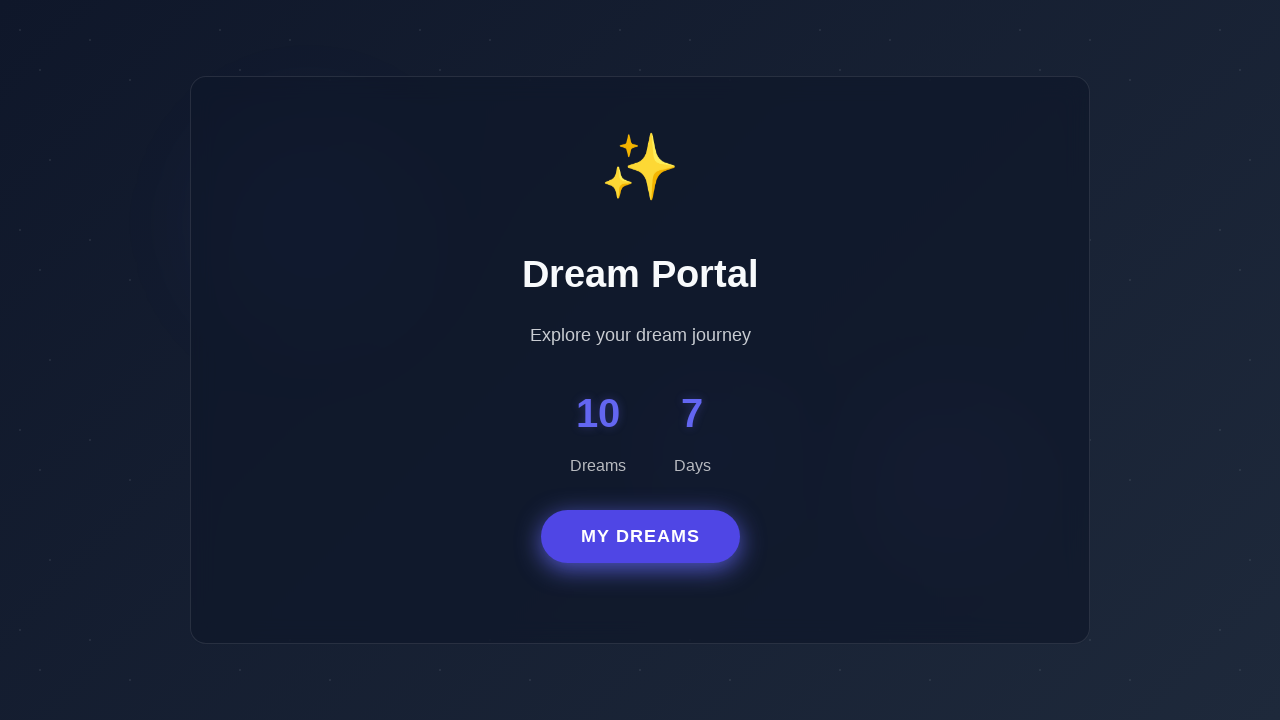

Verified that 'My Dreams' button successfully opens new tabs/windows
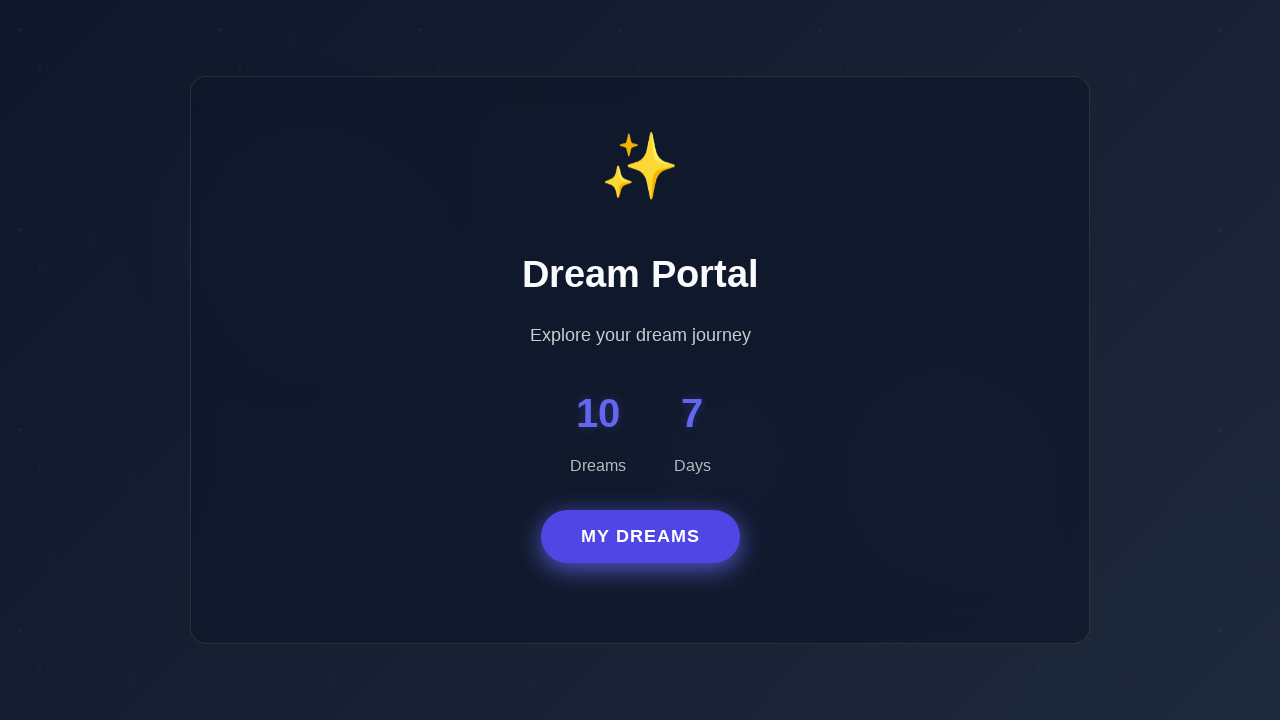

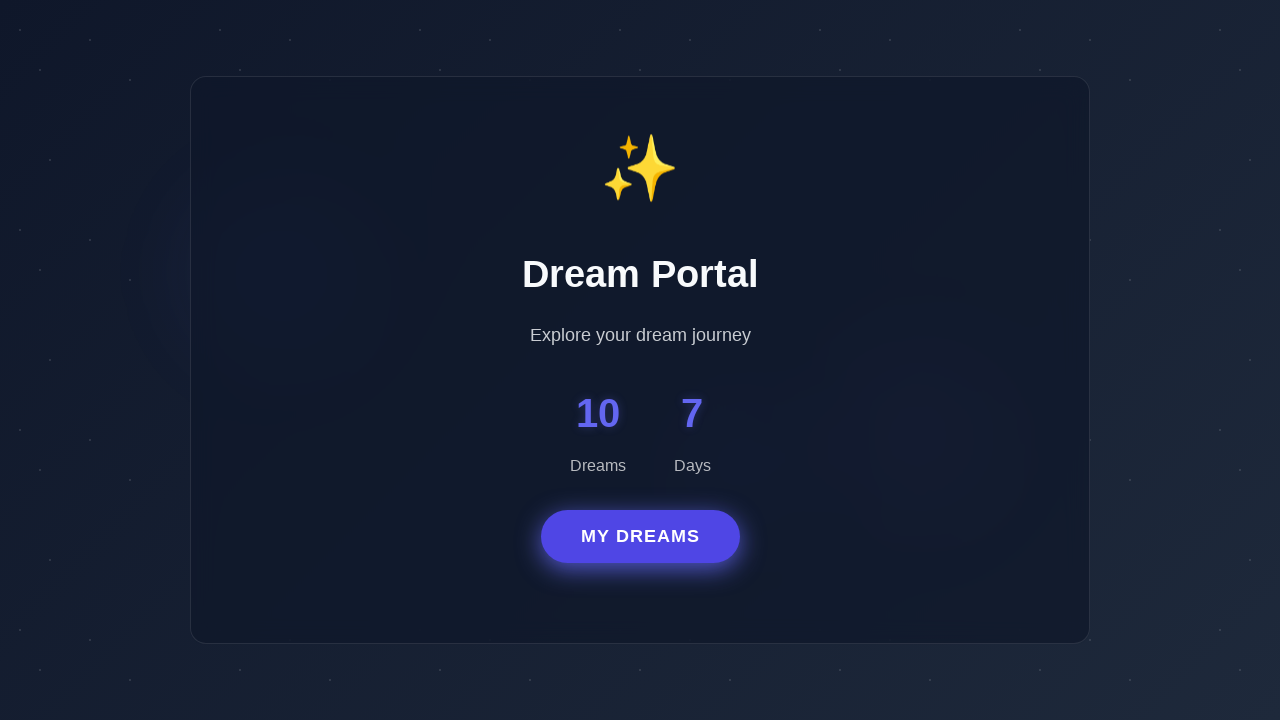